Navigates to a test page and clicks a button element on the page

Starting URL: https://SunInJuly.github.io/execute_script.html

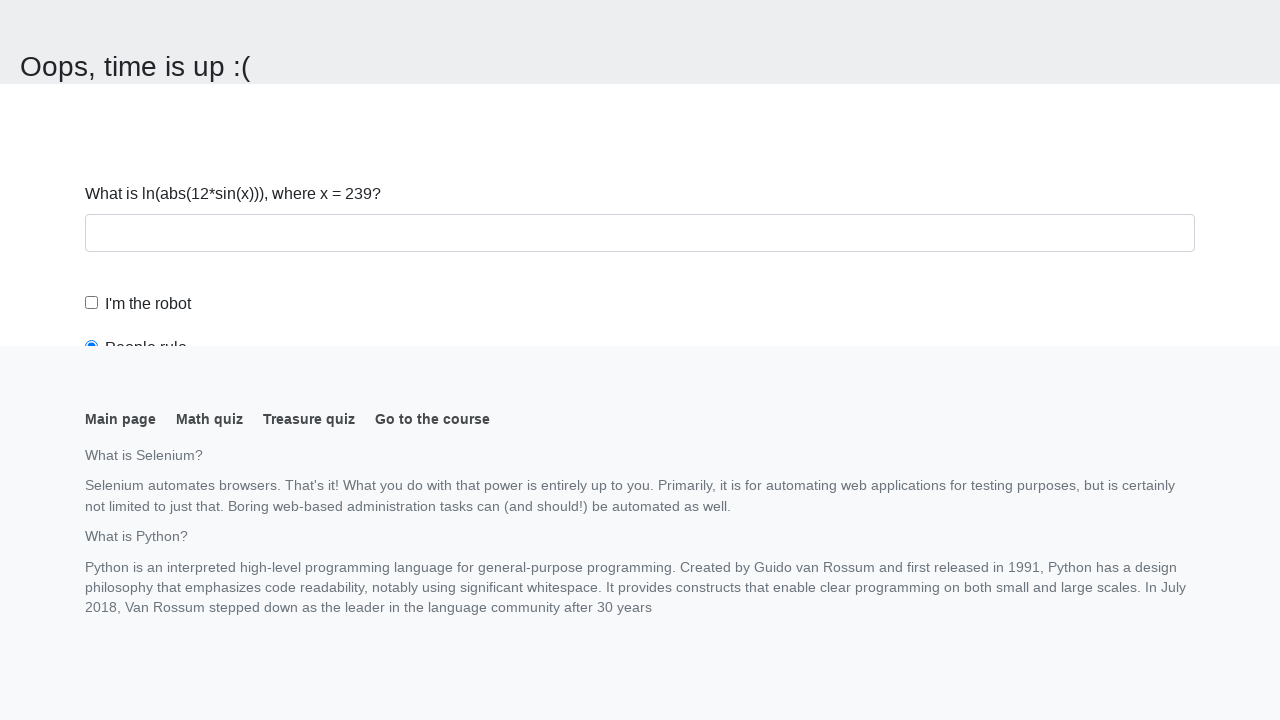

Navigated to execute_script test page
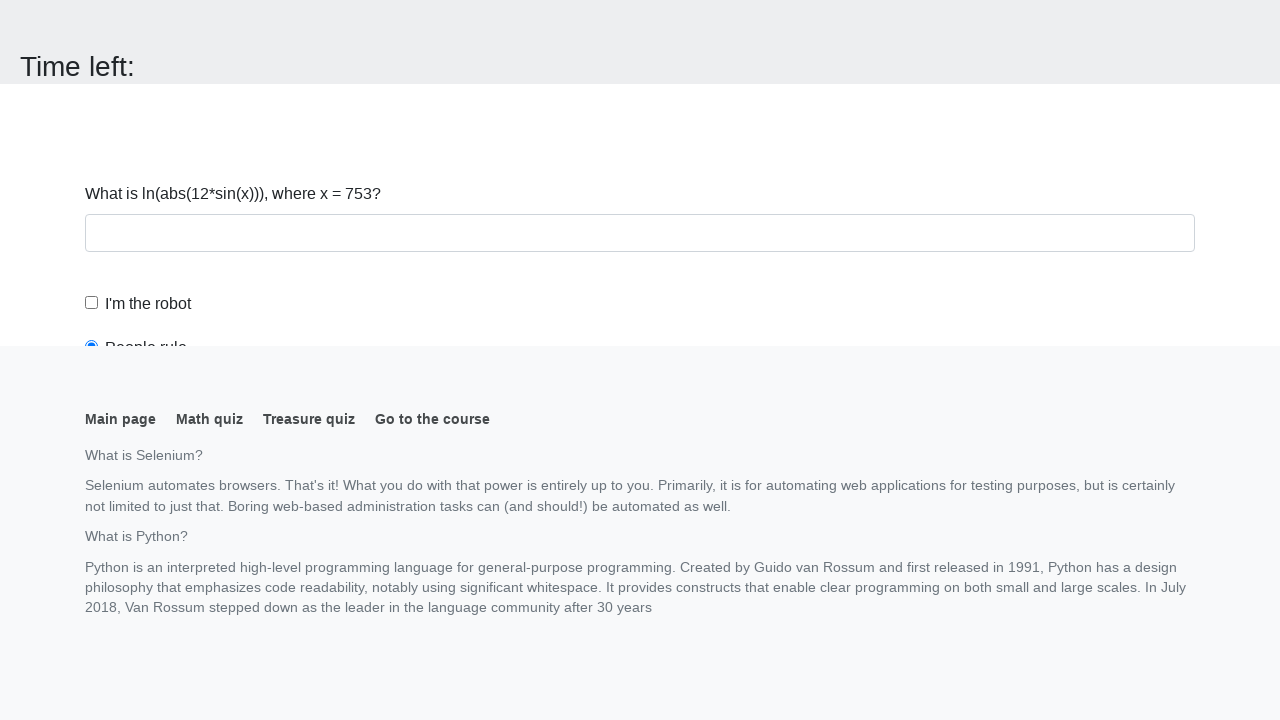

Clicked button element on the page at (123, 20) on button
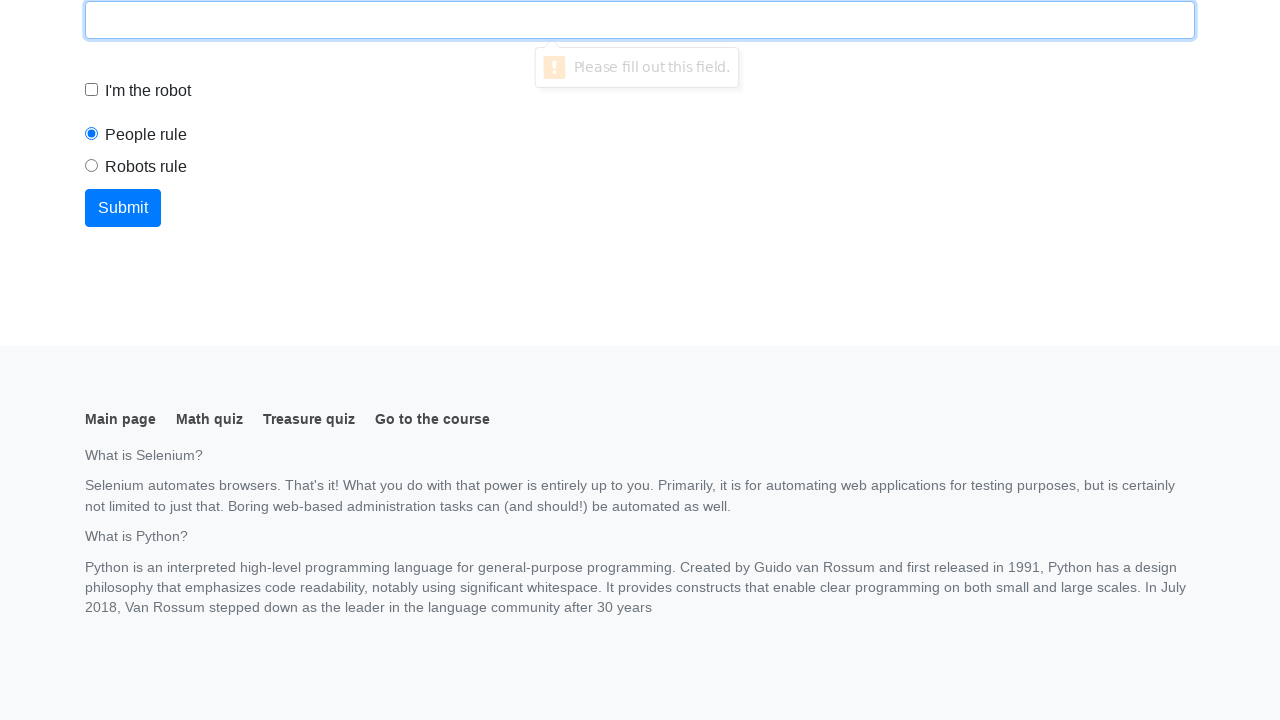

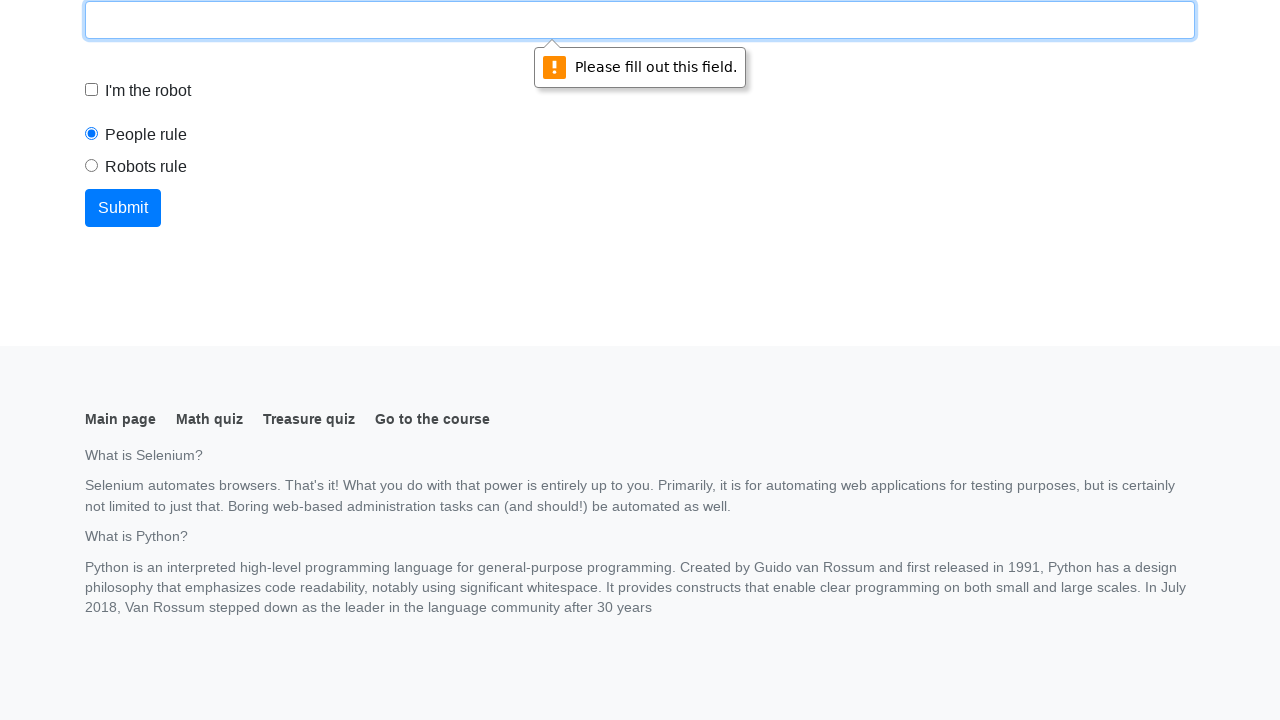